Tests window handling by clicking a link that opens a new window, switching to the child window to extract text, then switching back to the parent window and using the extracted text to fill a form field.

Starting URL: https://rahulshettyacademy.com/loginpagePractise/#

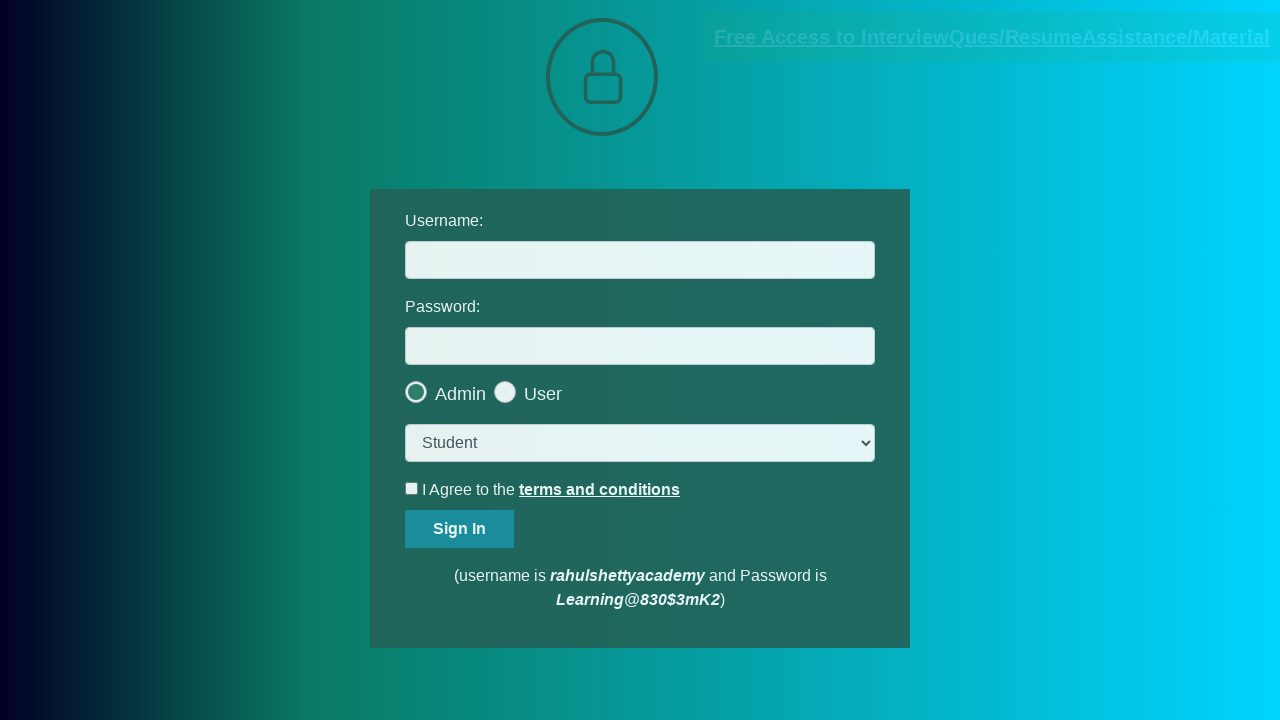

Clicked blinking text link to open new window at (992, 37) on .blinkingText
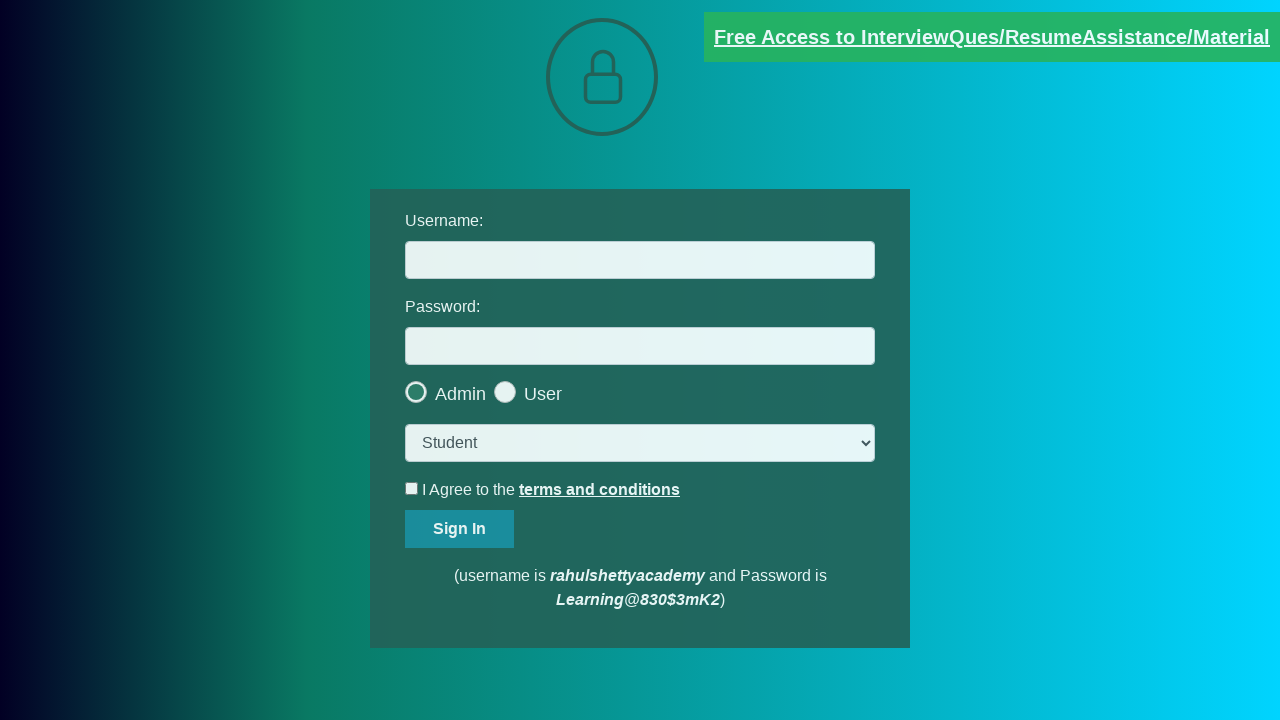

Captured new child window page object
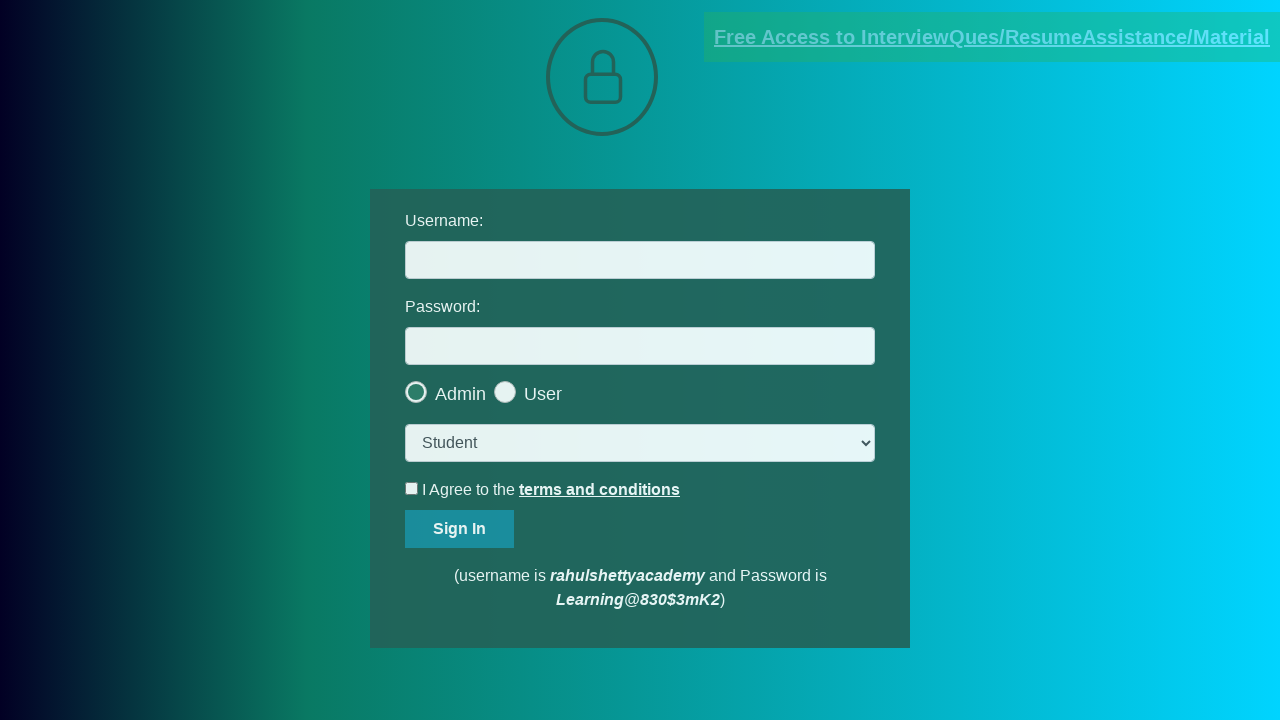

Waited for email text element to load in child window
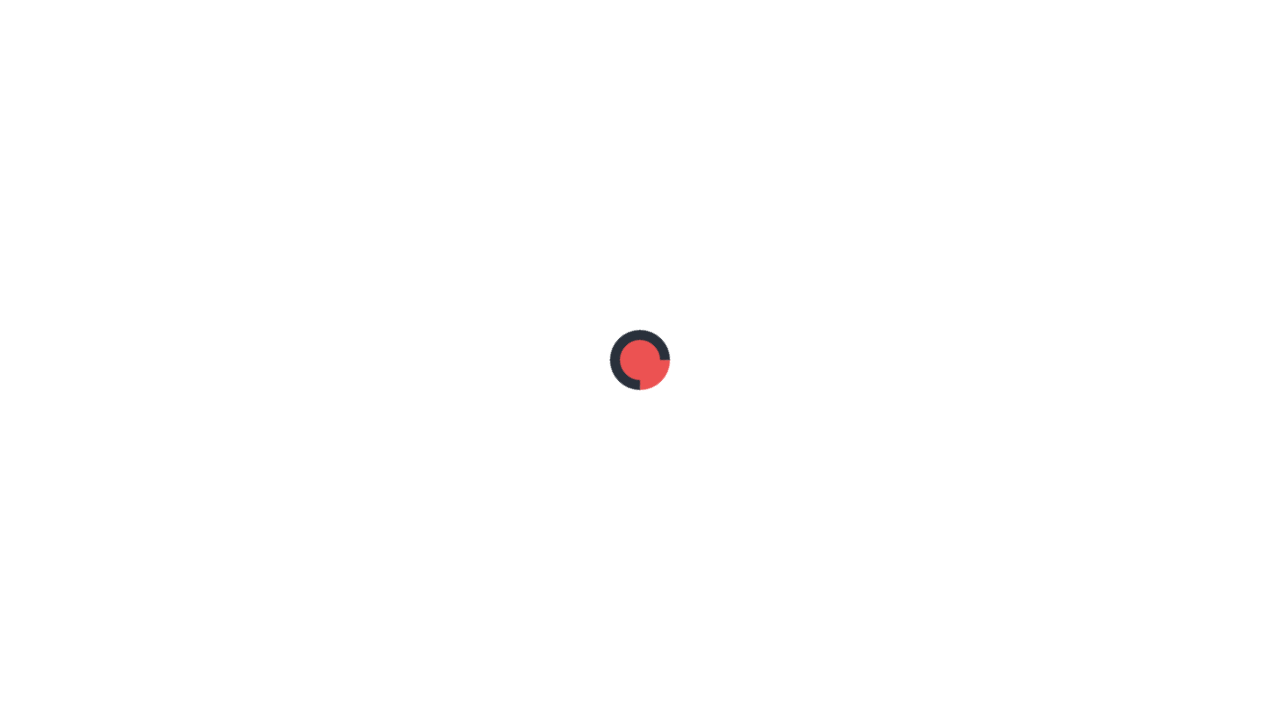

Extracted email text from child window element
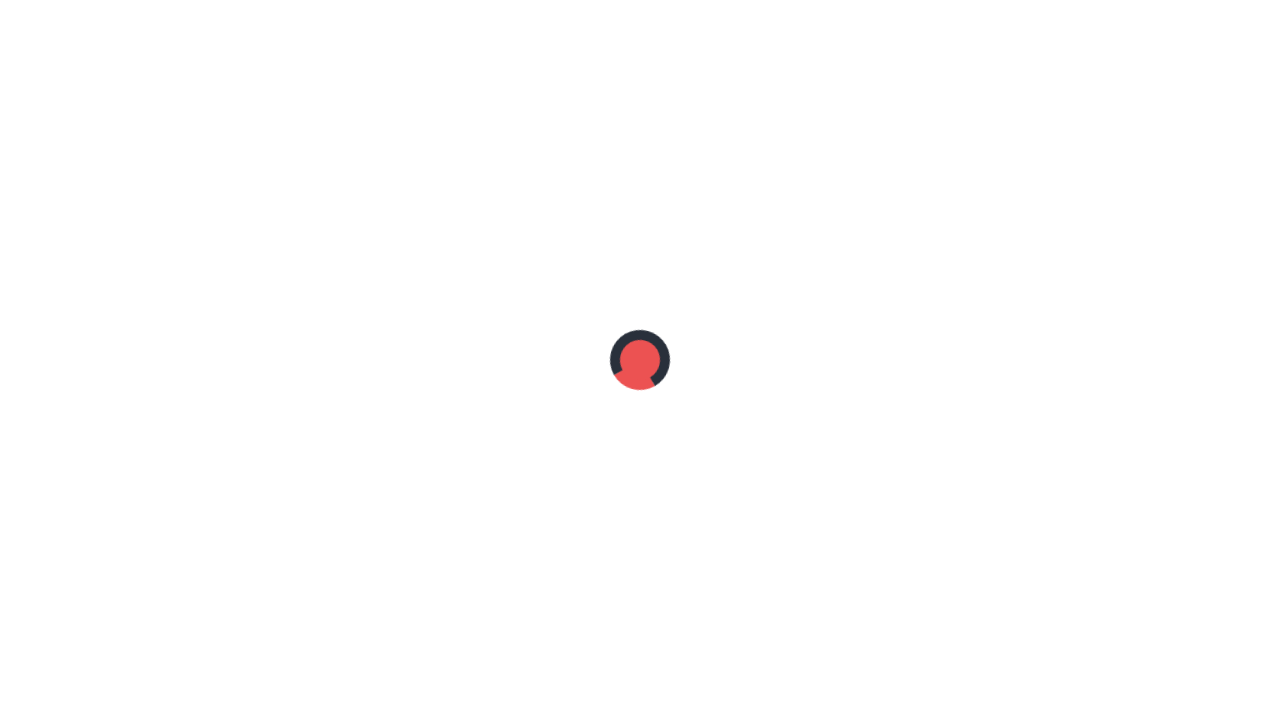

Parsed email address from text: mentor@rahulshettyacademy.com
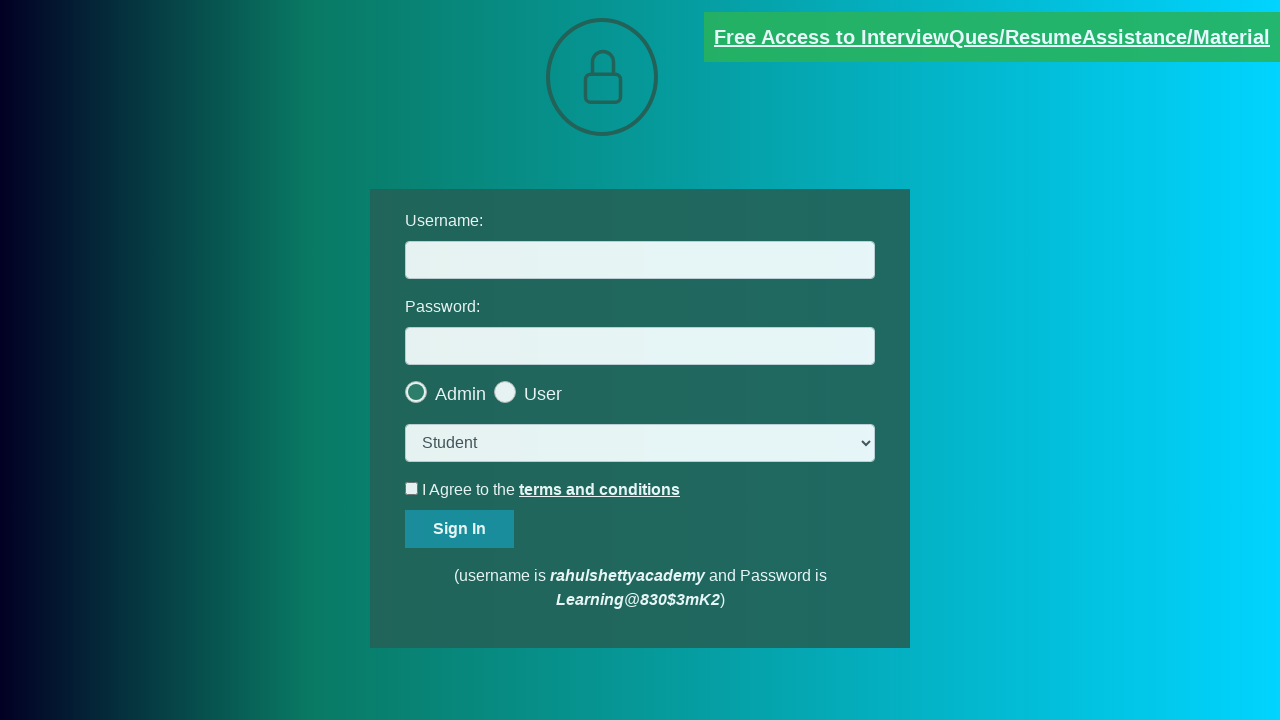

Filled username field with extracted email: mentor@rahulshettyacademy.com on #username
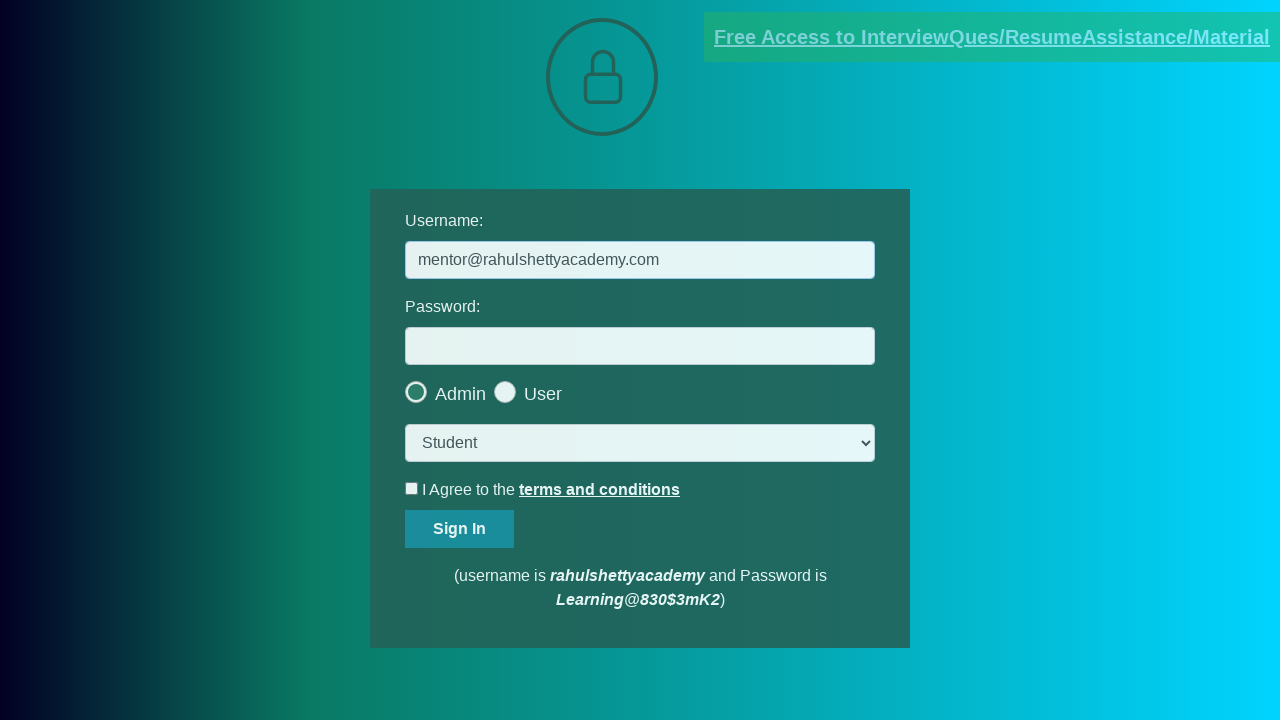

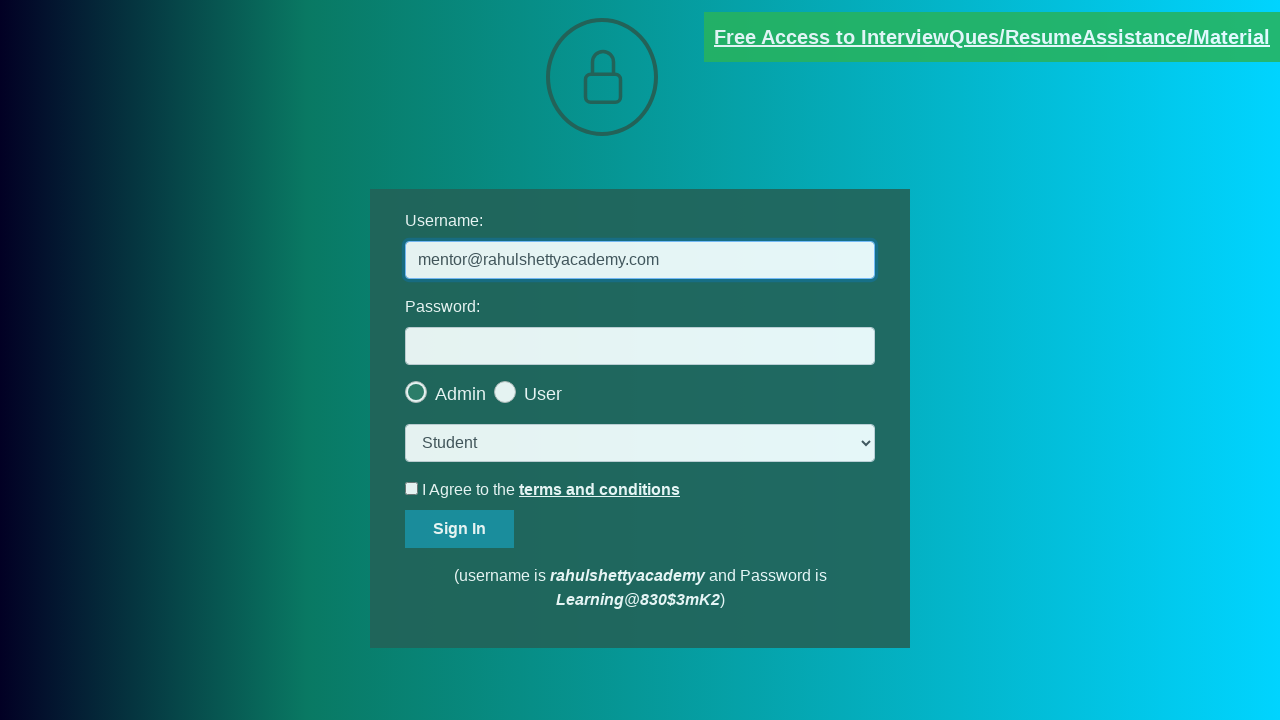